Tests keyboard input functionality by filling a name field and clicking a button on the Formy test site

Starting URL: https://formy-project.herokuapp.com/keypress

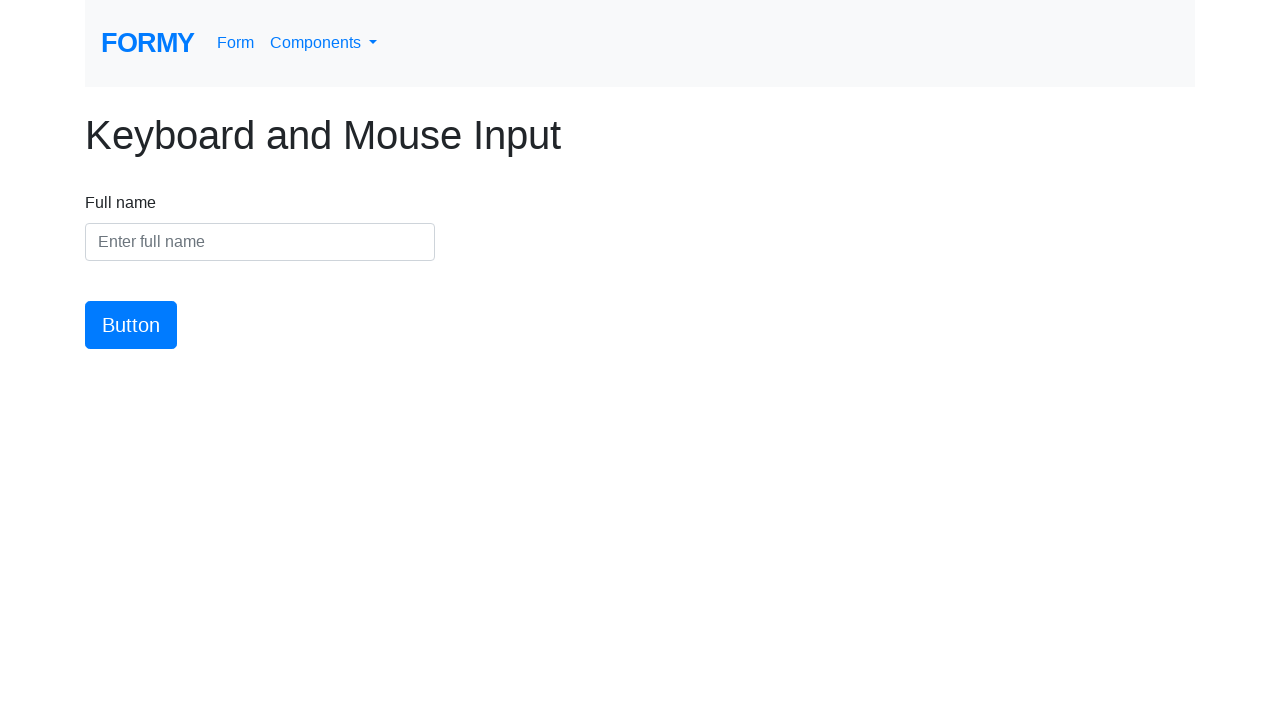

Filled name field with 'Achal Trivedi' on #name
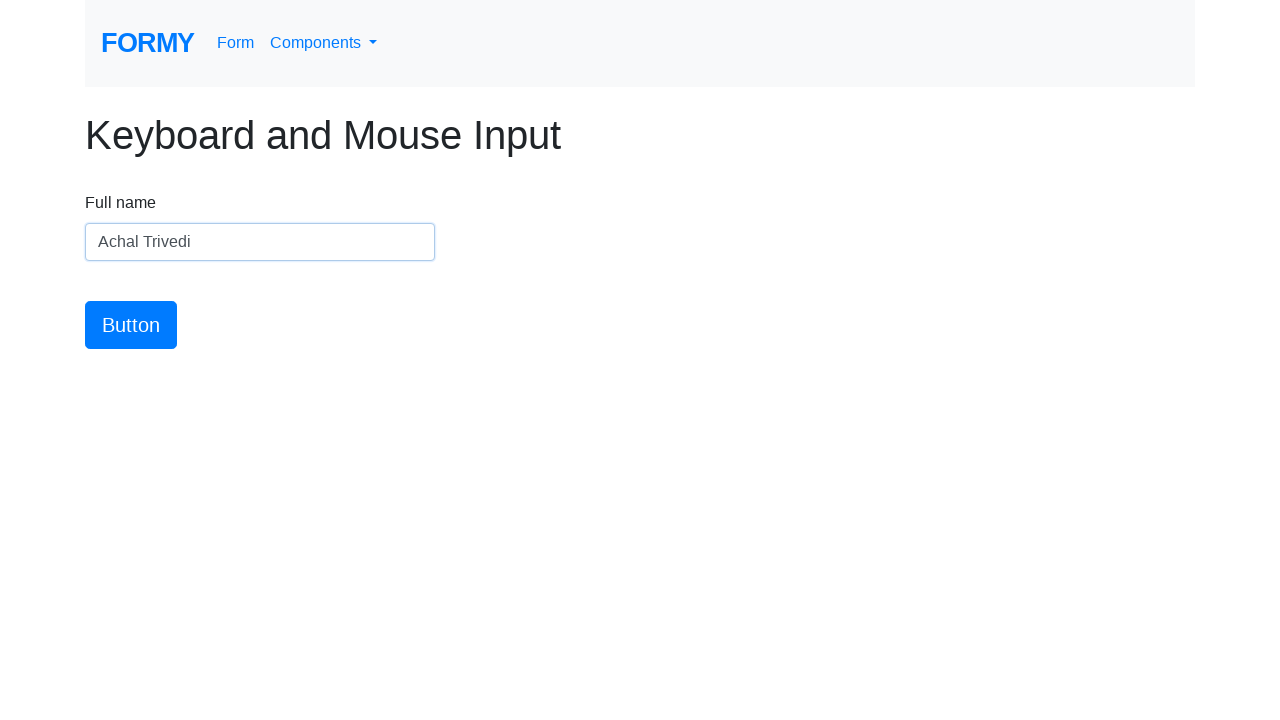

Clicked the button to submit keyboard input at (131, 325) on button#button
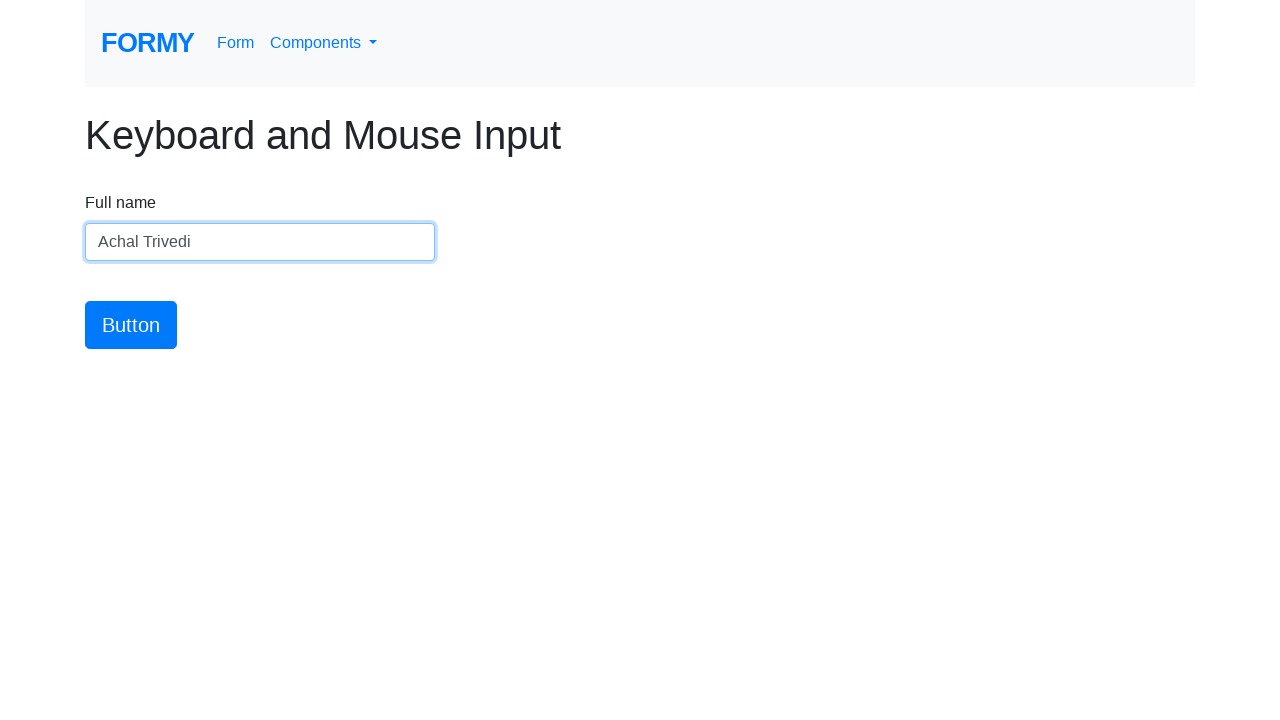

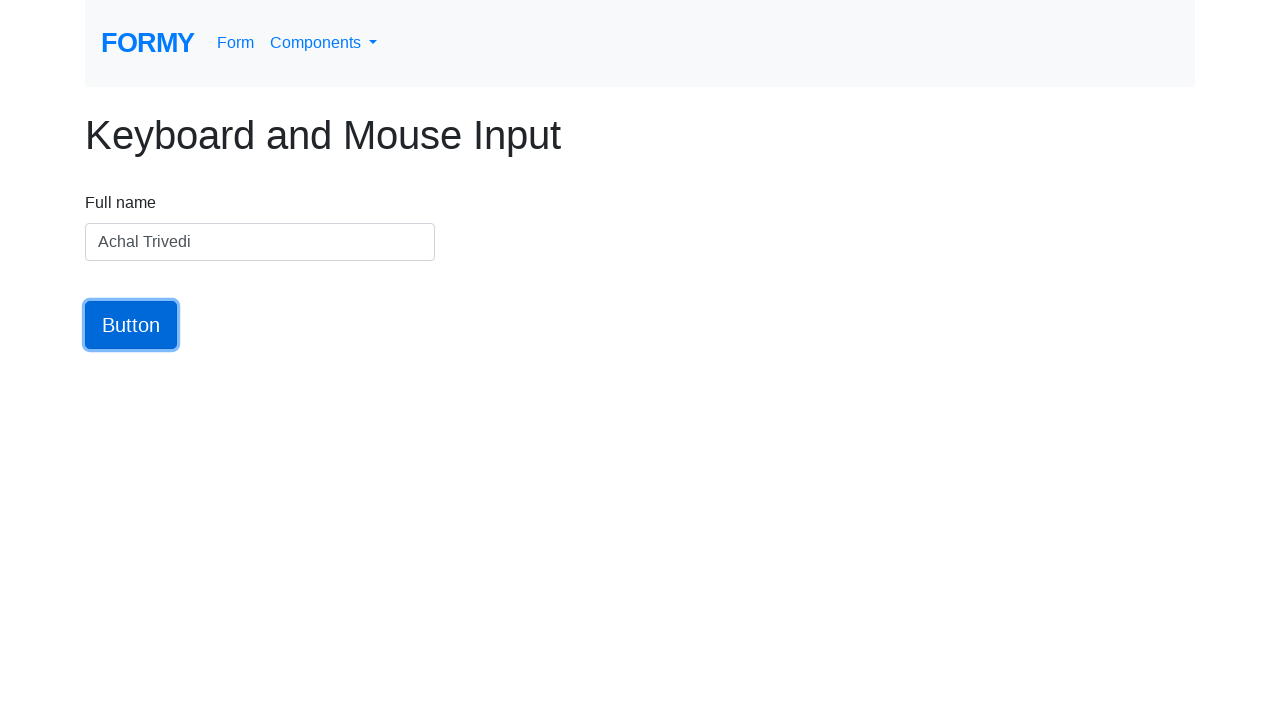